Tests text input interactions including clicking, clearing, typing text, and verifying input values on an XHTML test page

Starting URL: http://htmlpreview.github.io/?https://raw.githubusercontent.com/SeleniumHQ/selenium/master/common/src/web/xhtmlTest.html

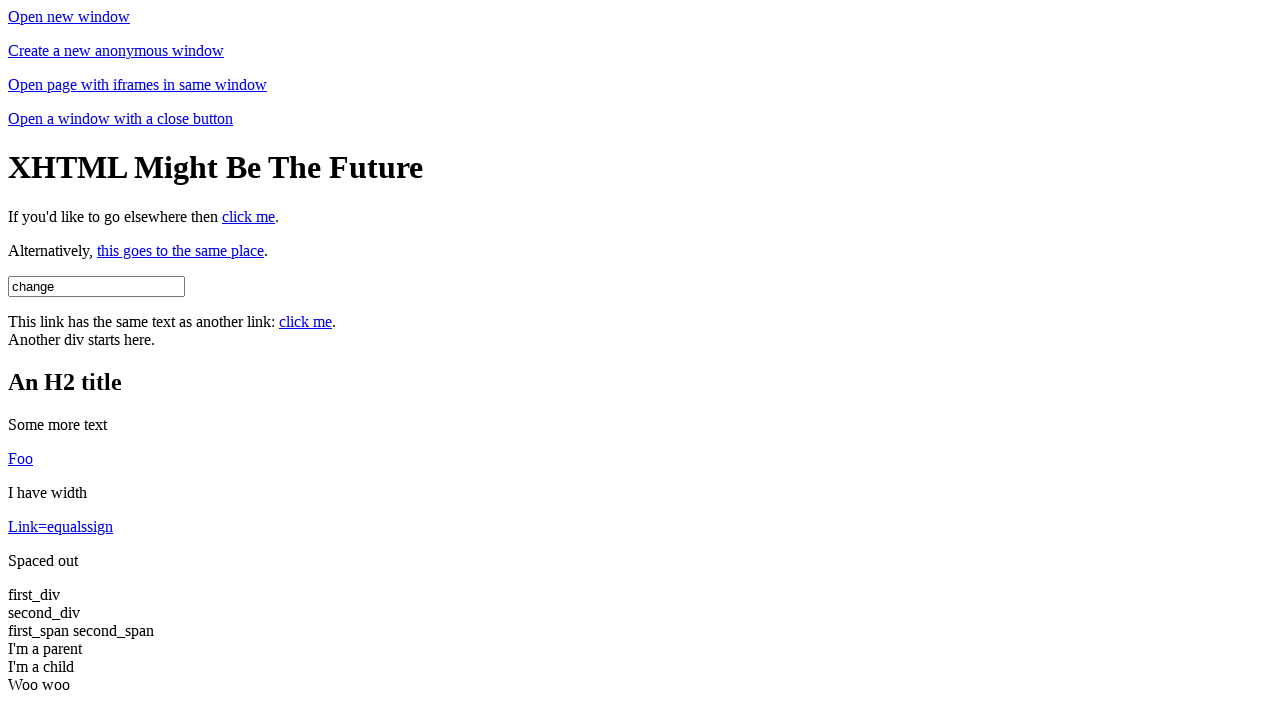

Page title verified as 'XHTML Test Page'
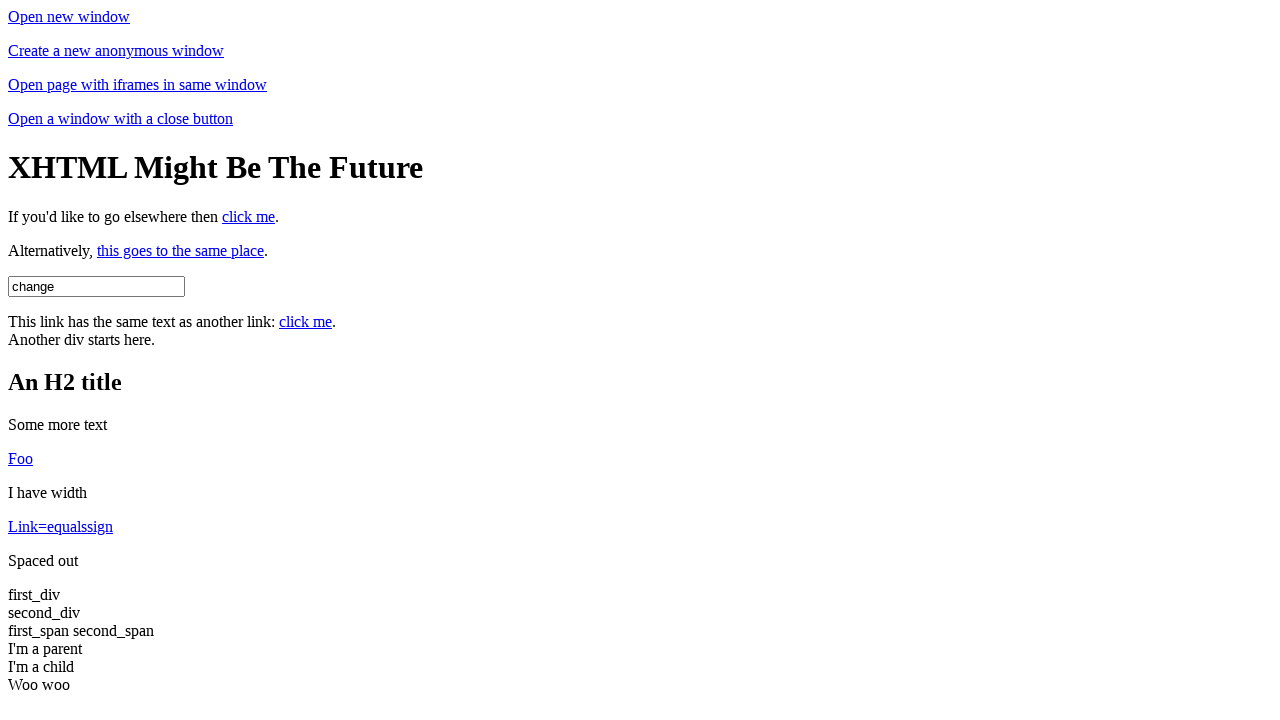

Located username input field
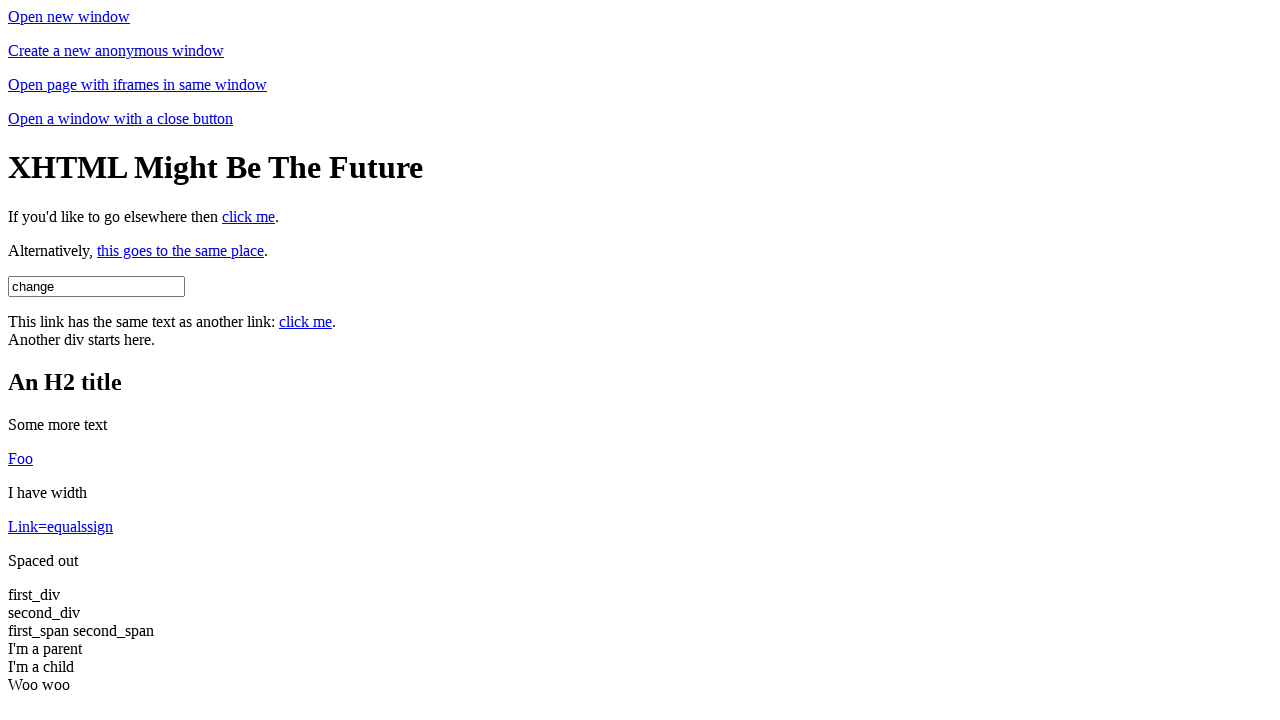

Username input field became visible
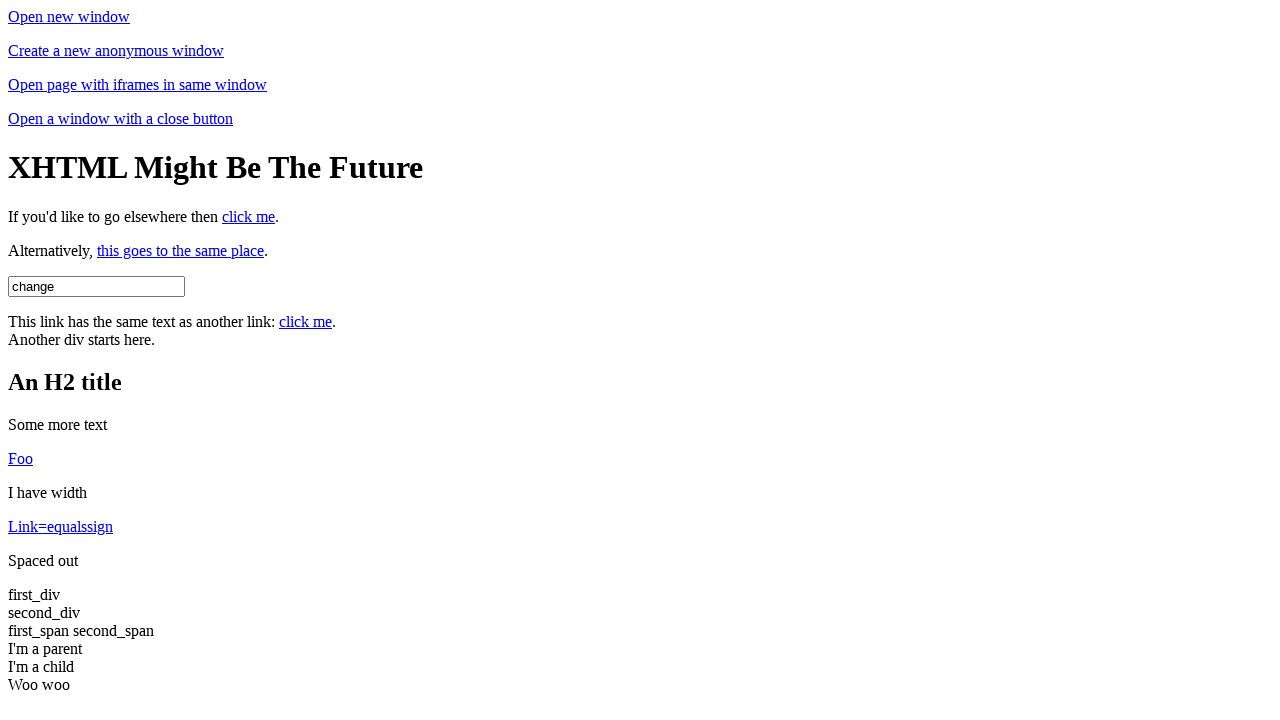

Clicked on username input field at (96, 286) on #username
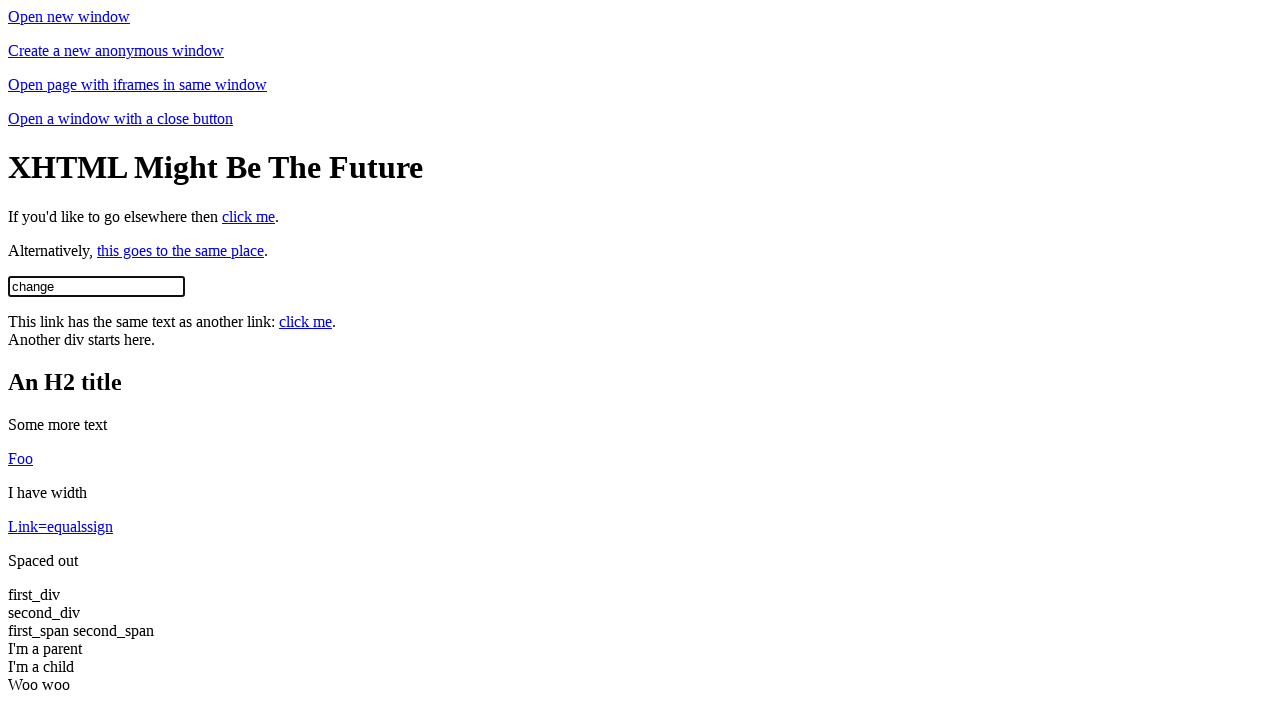

Cleared username input field on #username
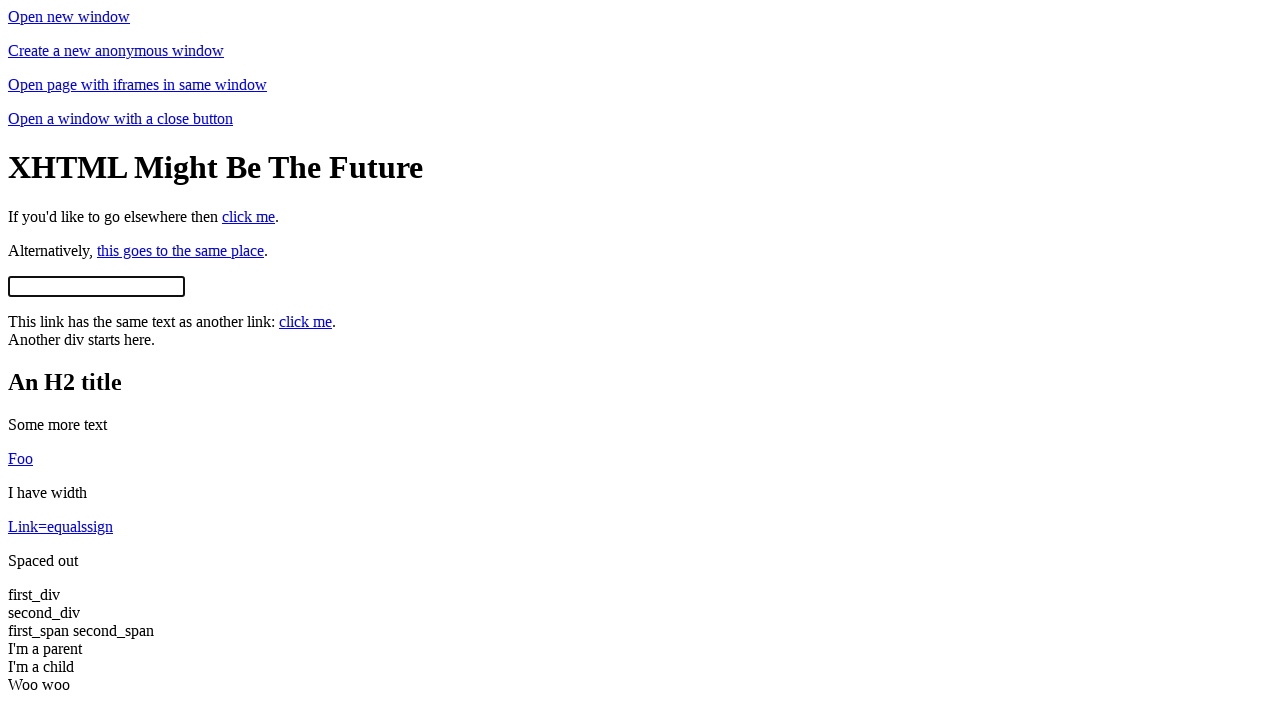

Verified username input field is empty
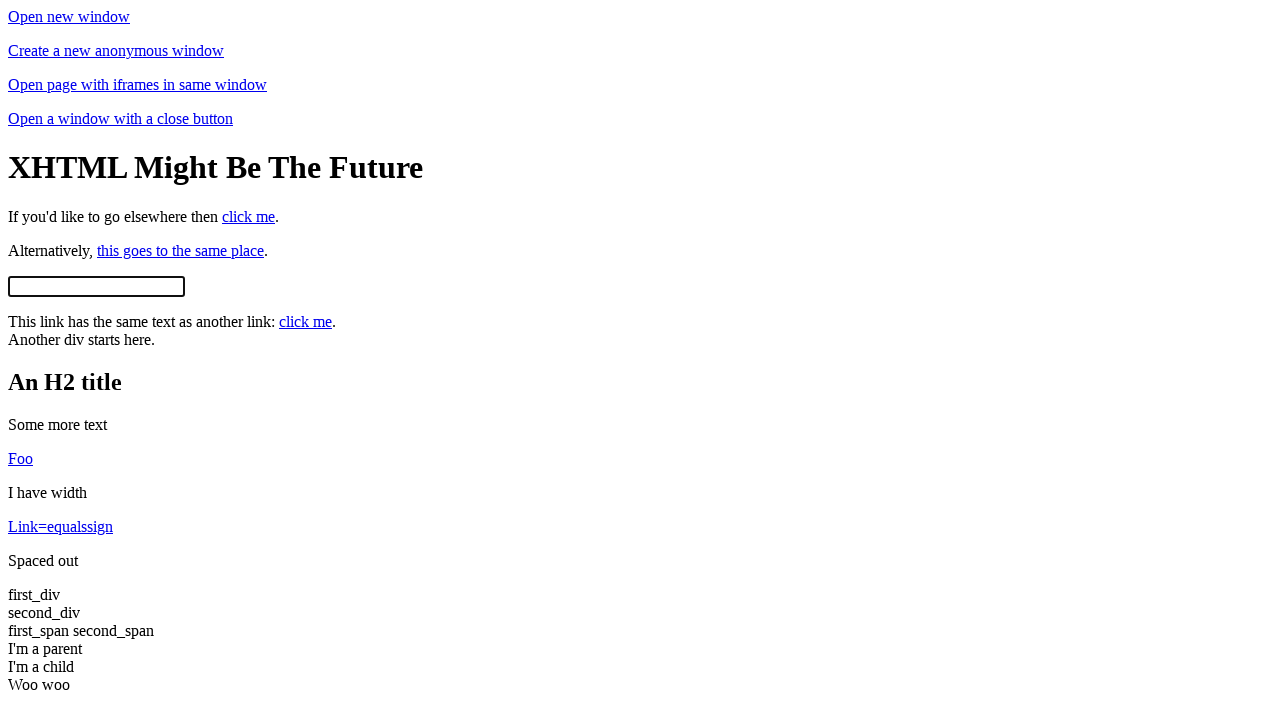

Typed 'hello' into username input field on #username
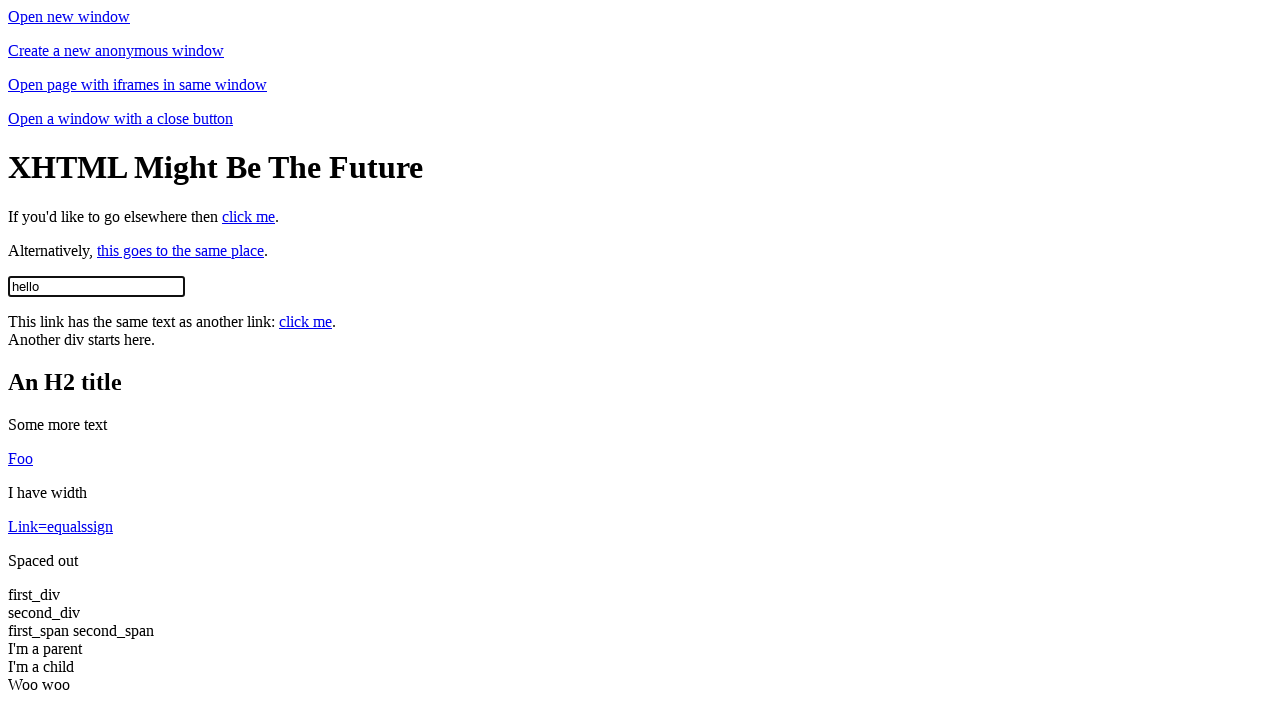

Verified username input contains 'hello'
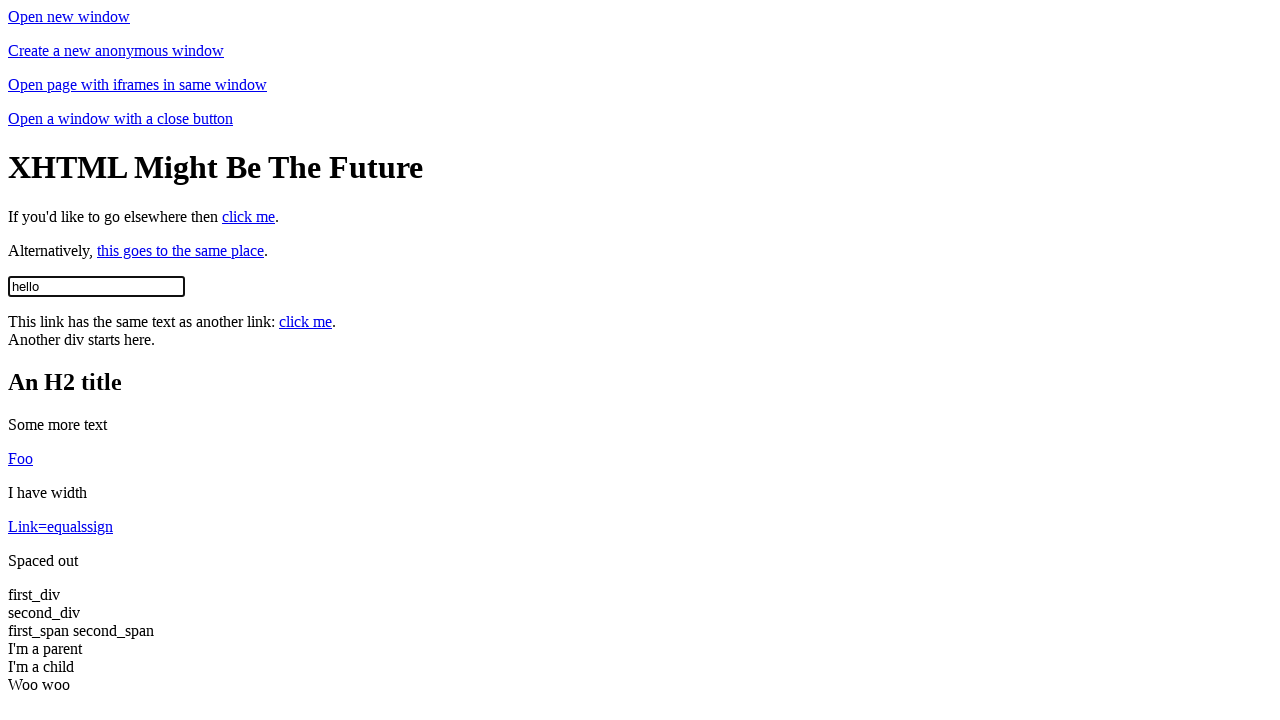

Typed 'cool' into username input field on #username
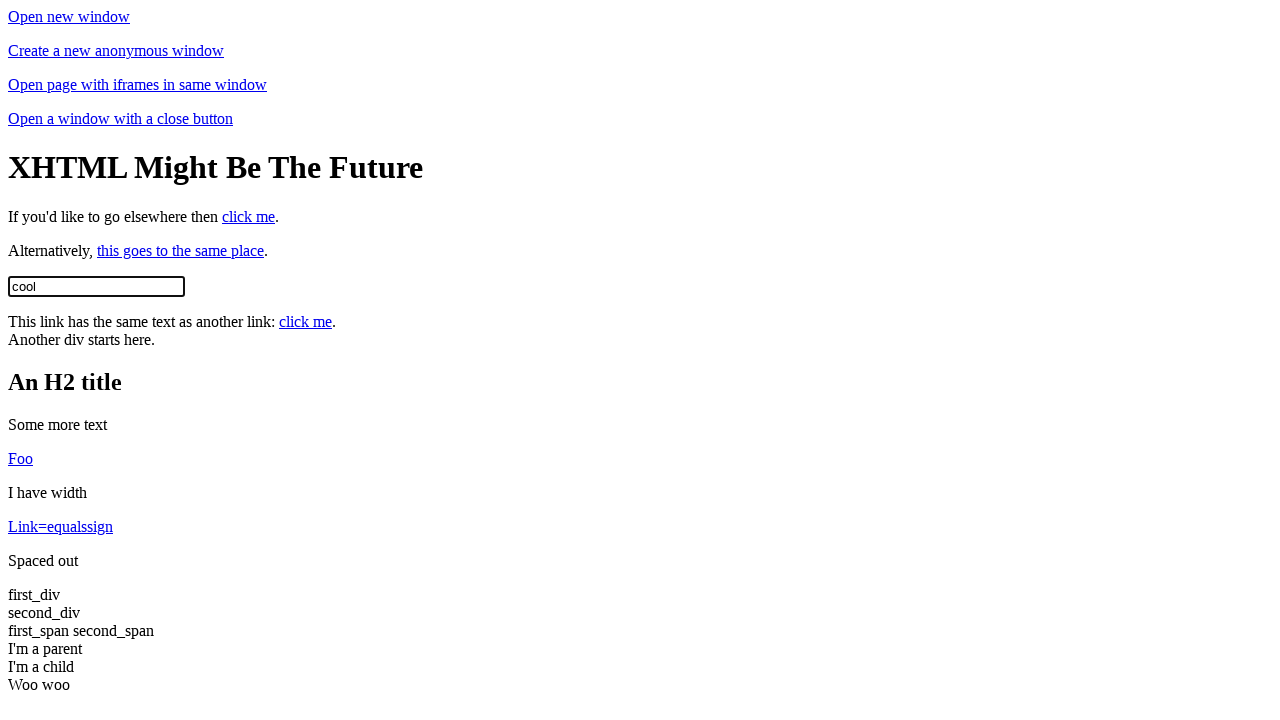

Verified username input contains 'cool'
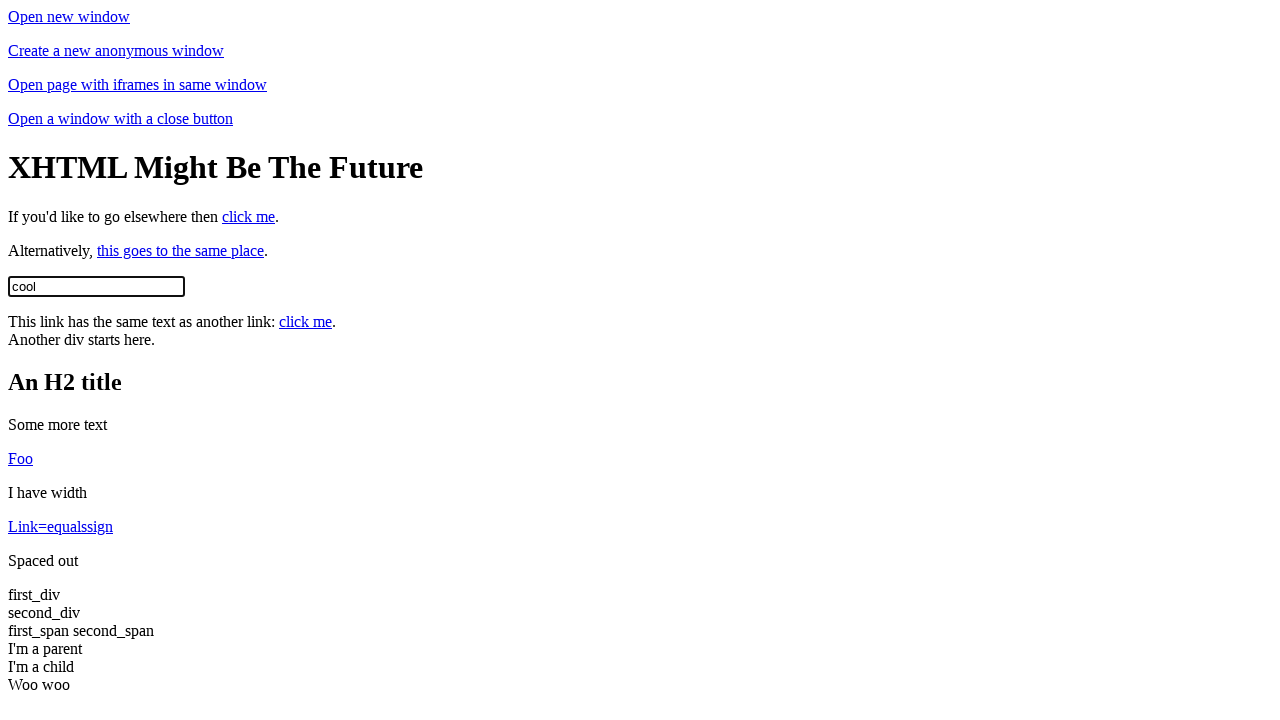

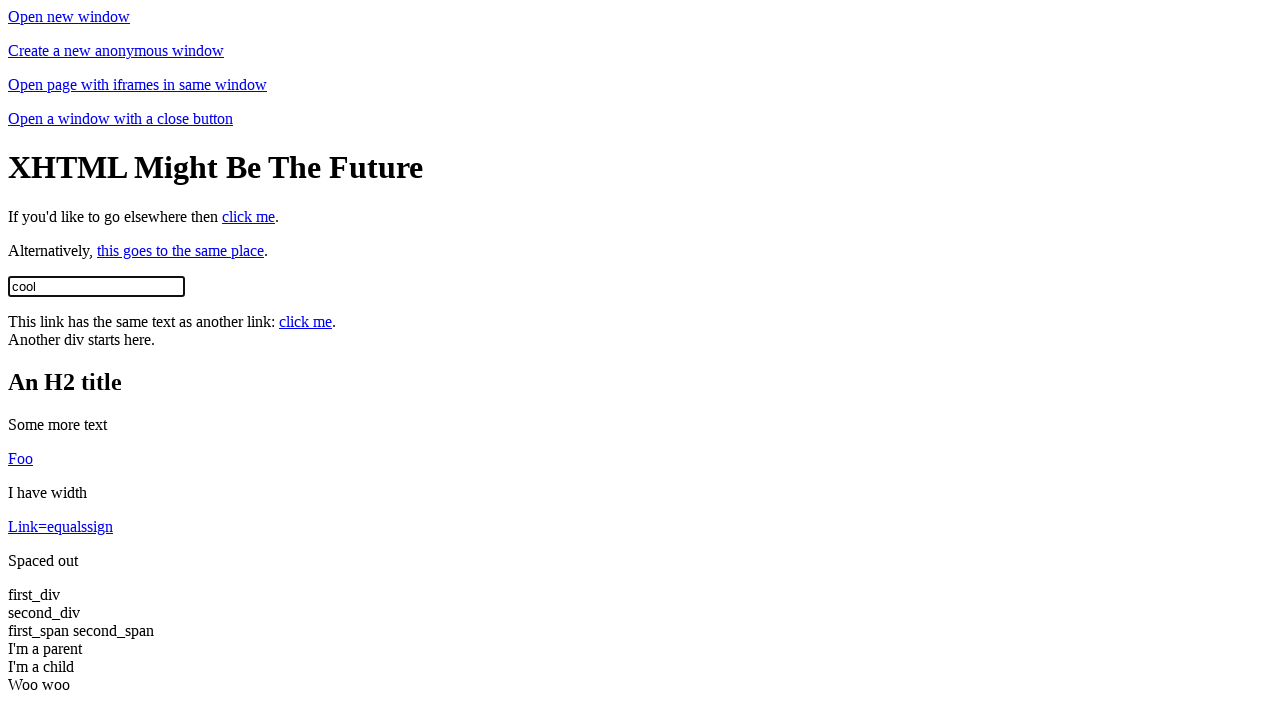